Tests the search functionality on emag.ro by entering a search term "telefon" in the search box and submitting the search form.

Starting URL: https://www.emag.ro/#opensearch

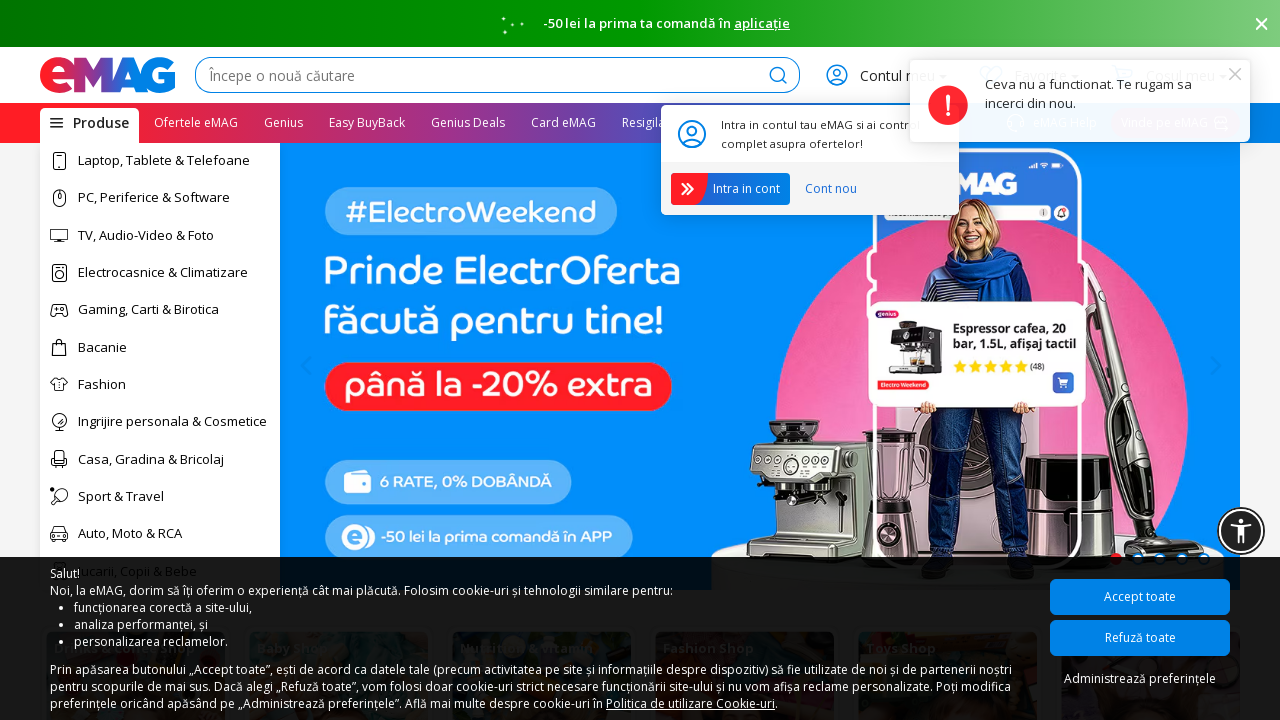

Filled search box with 'telefon' on #searchboxTrigger
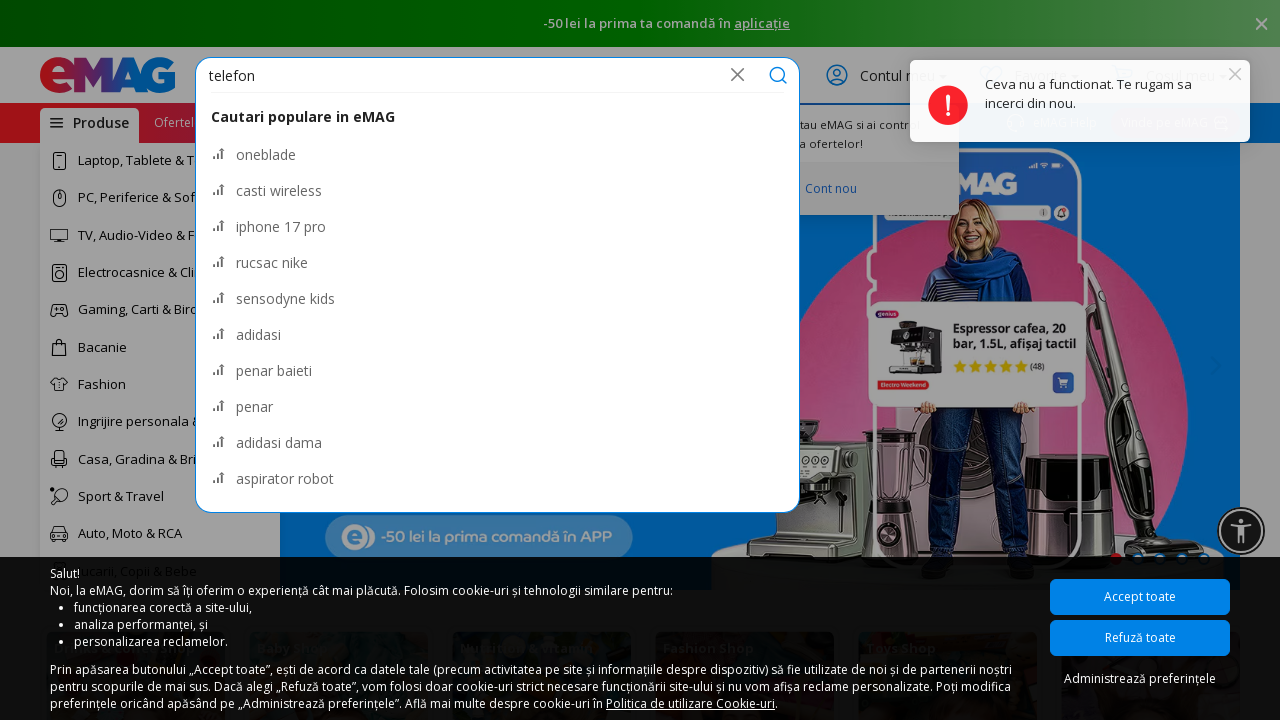

Pressed Enter to submit search form on #searchboxTrigger
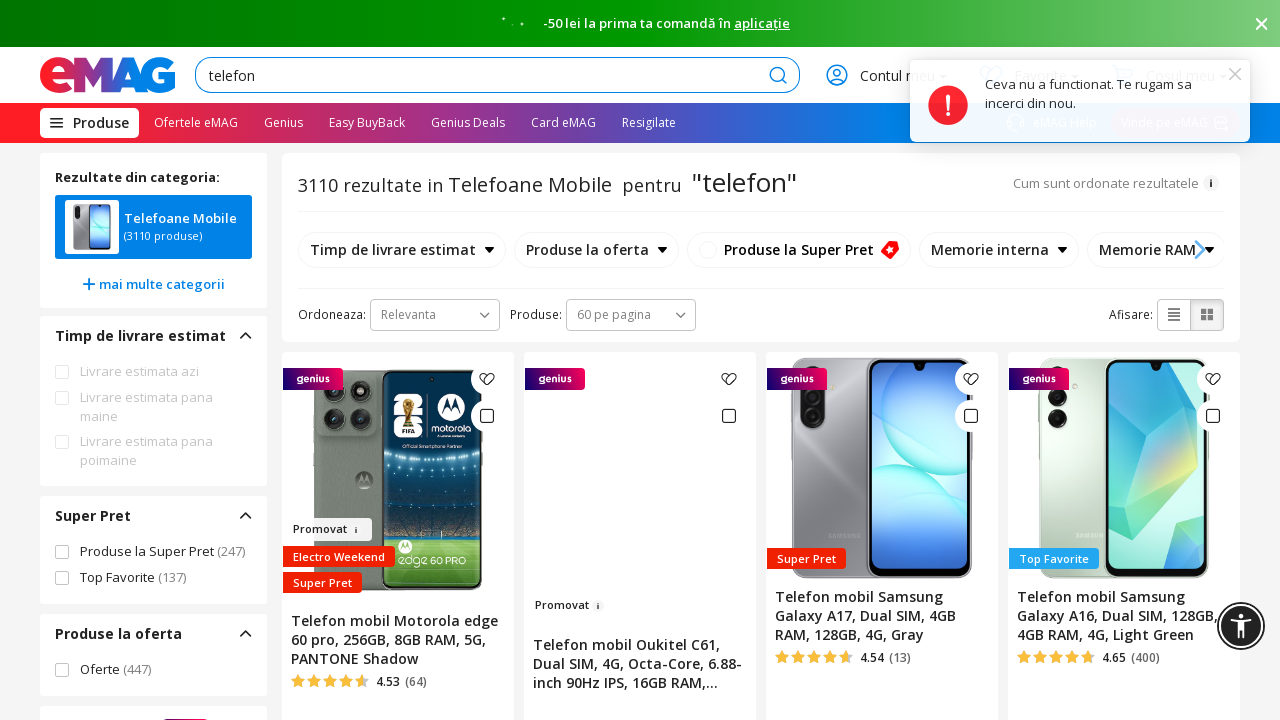

Search results loaded successfully
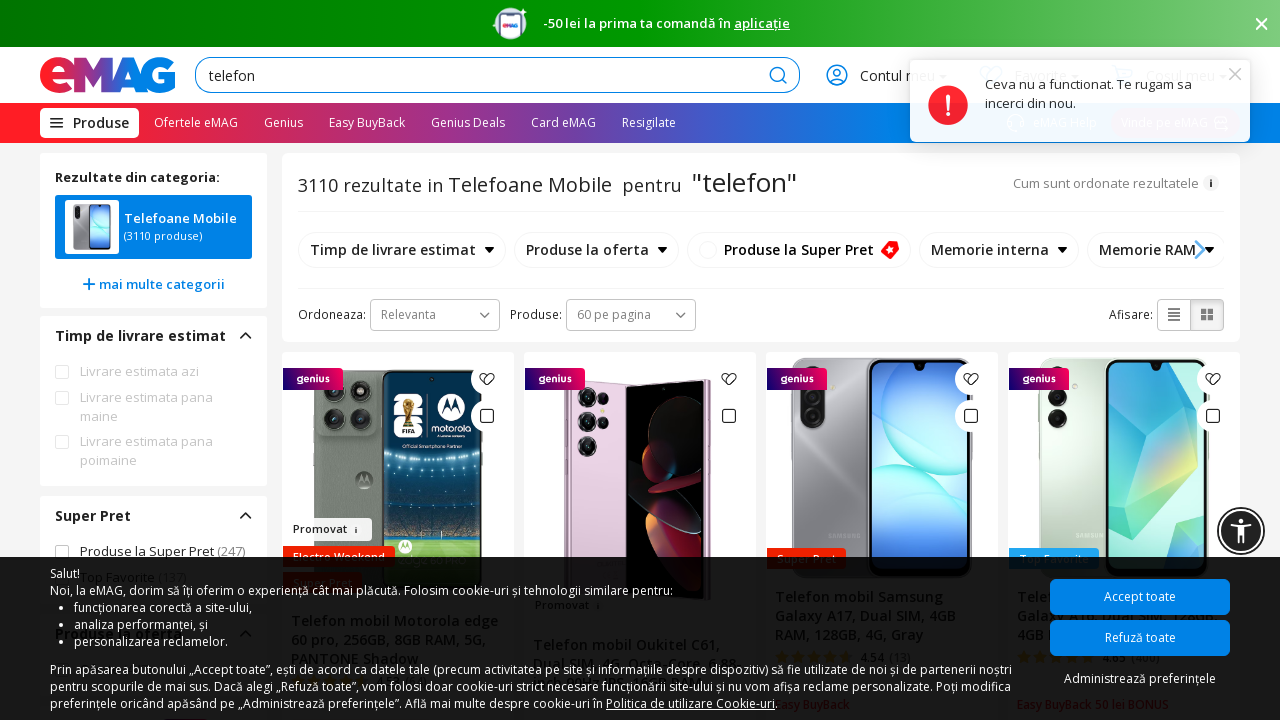

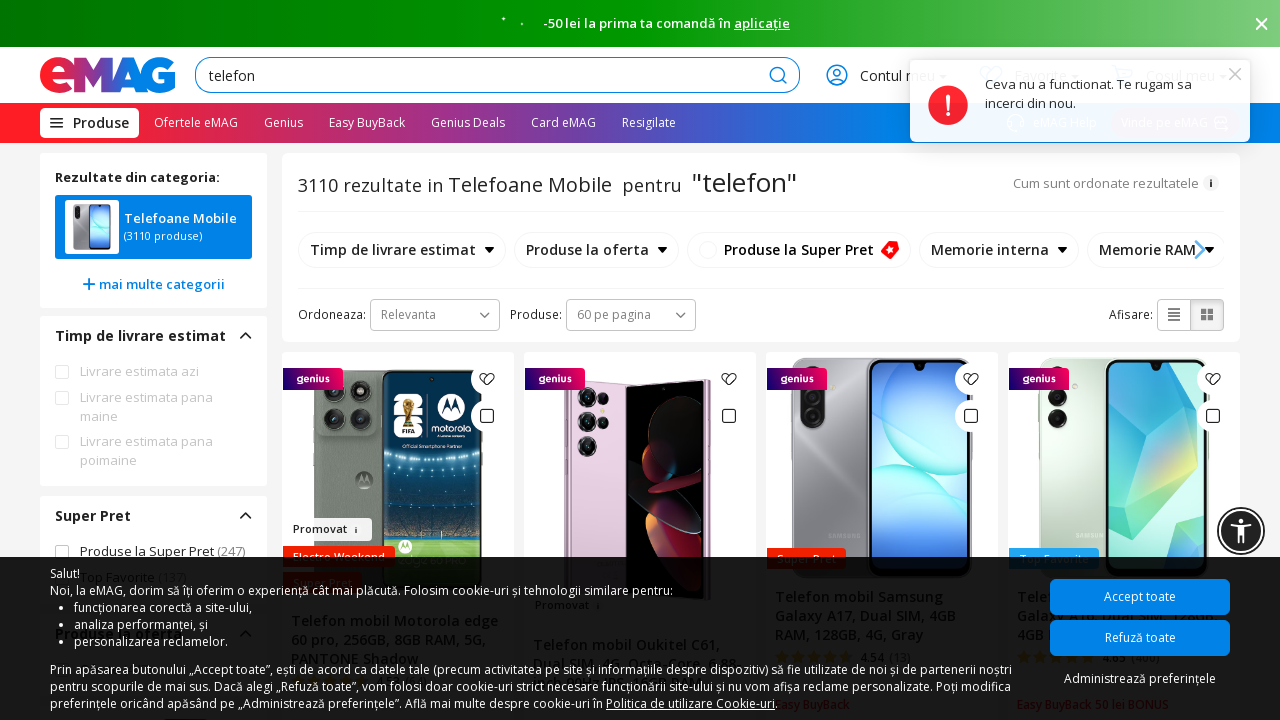